Tests HTML dropdown controls by selecting options using different methods (by index, value, and visible text) in both single and multi-select dropdowns

Starting URL: https://www.hyrtutorials.com/p/html-dropdown-elements-practice.html

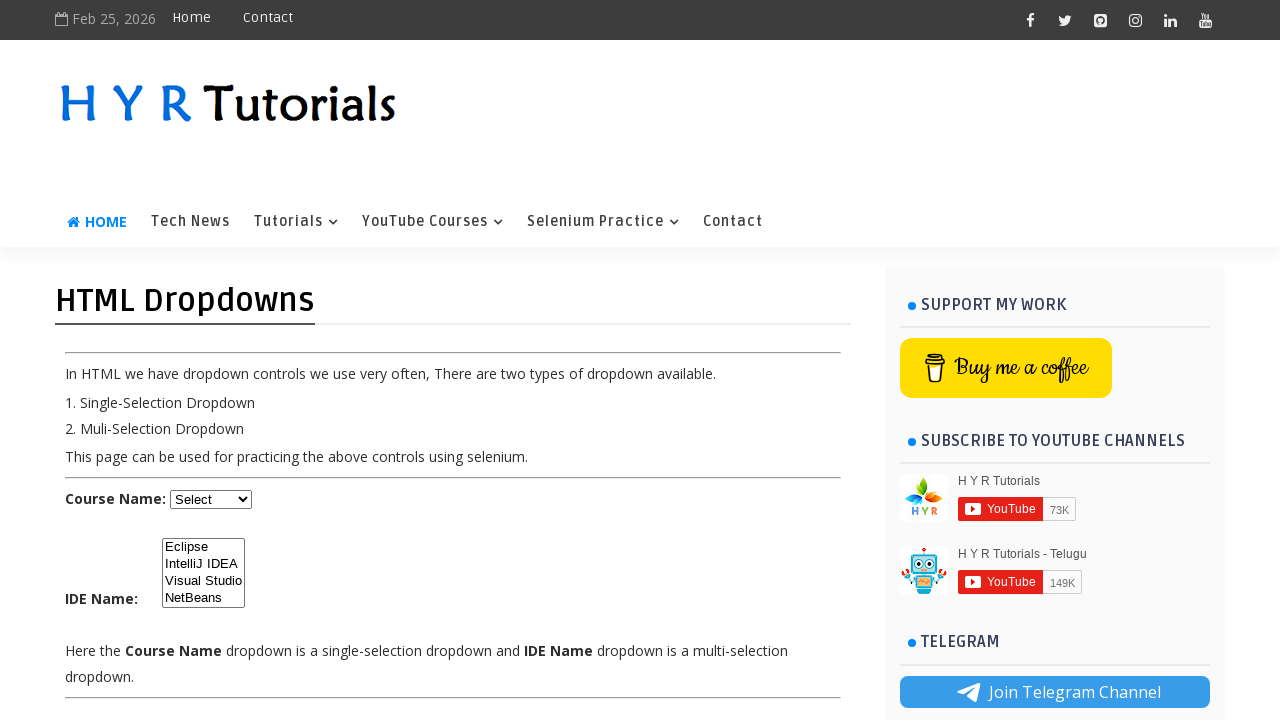

Located the multi-select IDE dropdown element
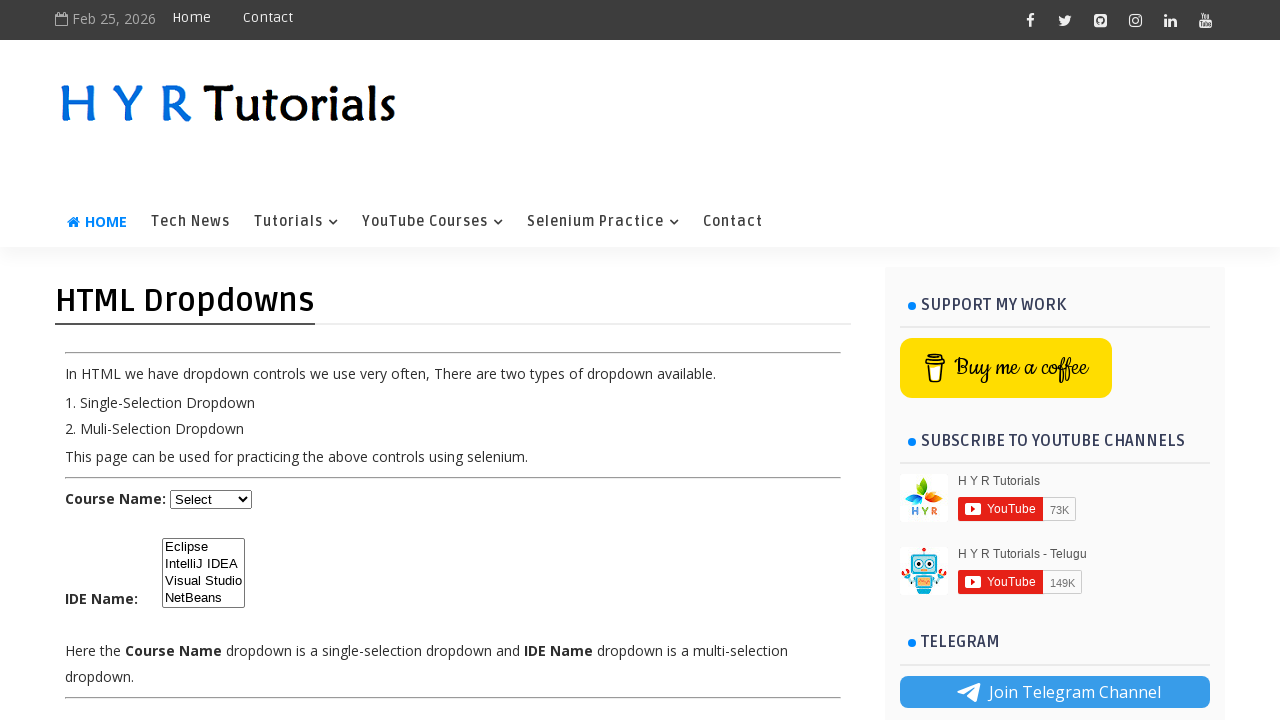

Selected Eclipse option by index 1 in IDE dropdown on #ide
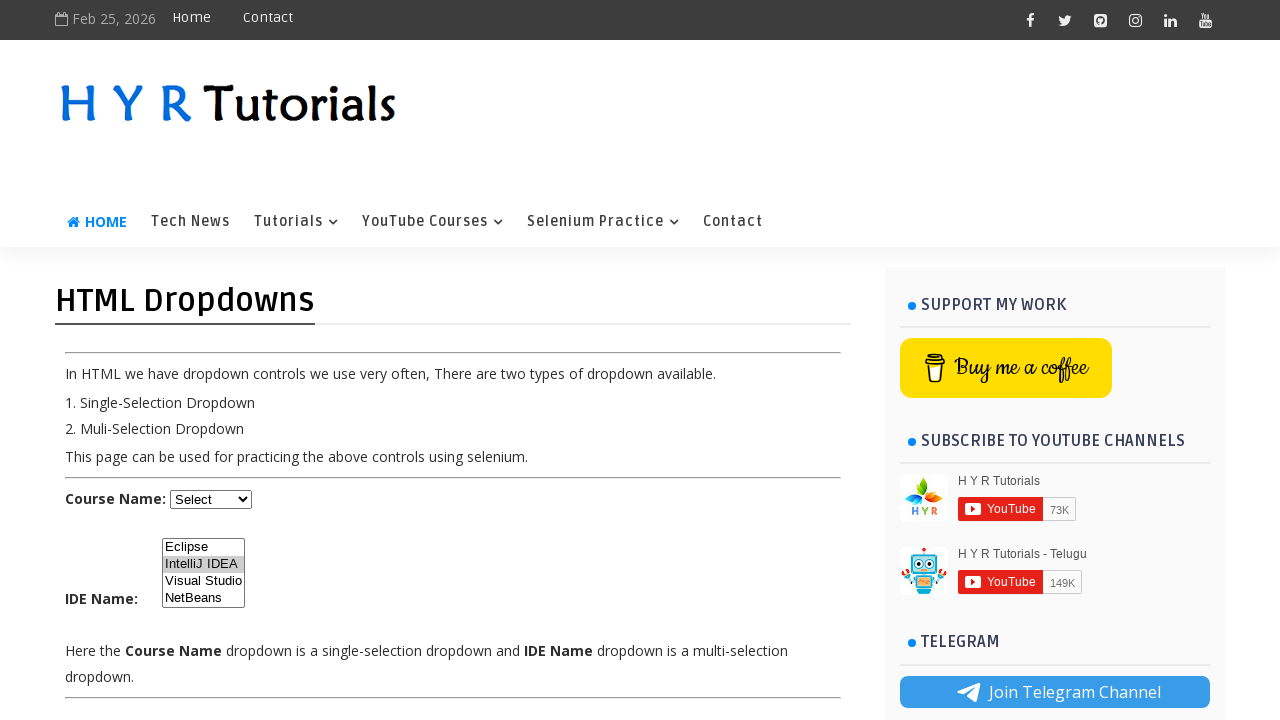

Waited 500ms for Eclipse selection to register
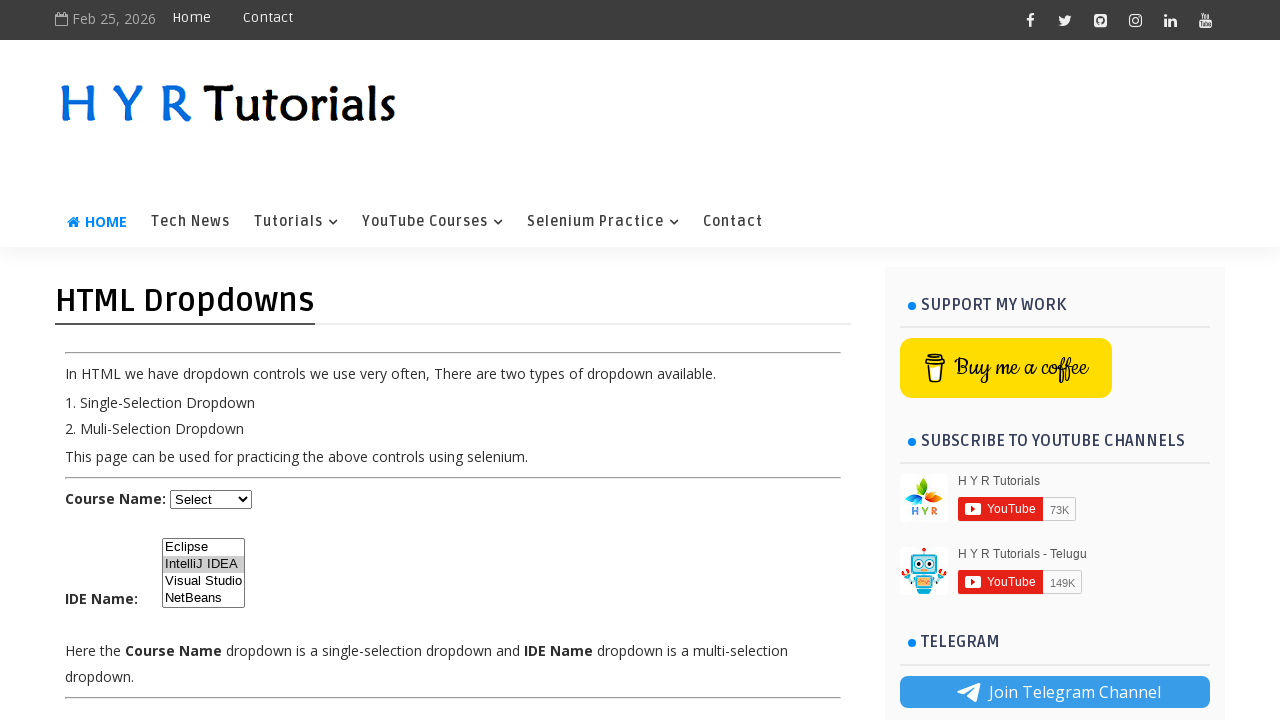

Selected NetBeans option by visible text in IDE dropdown on #ide
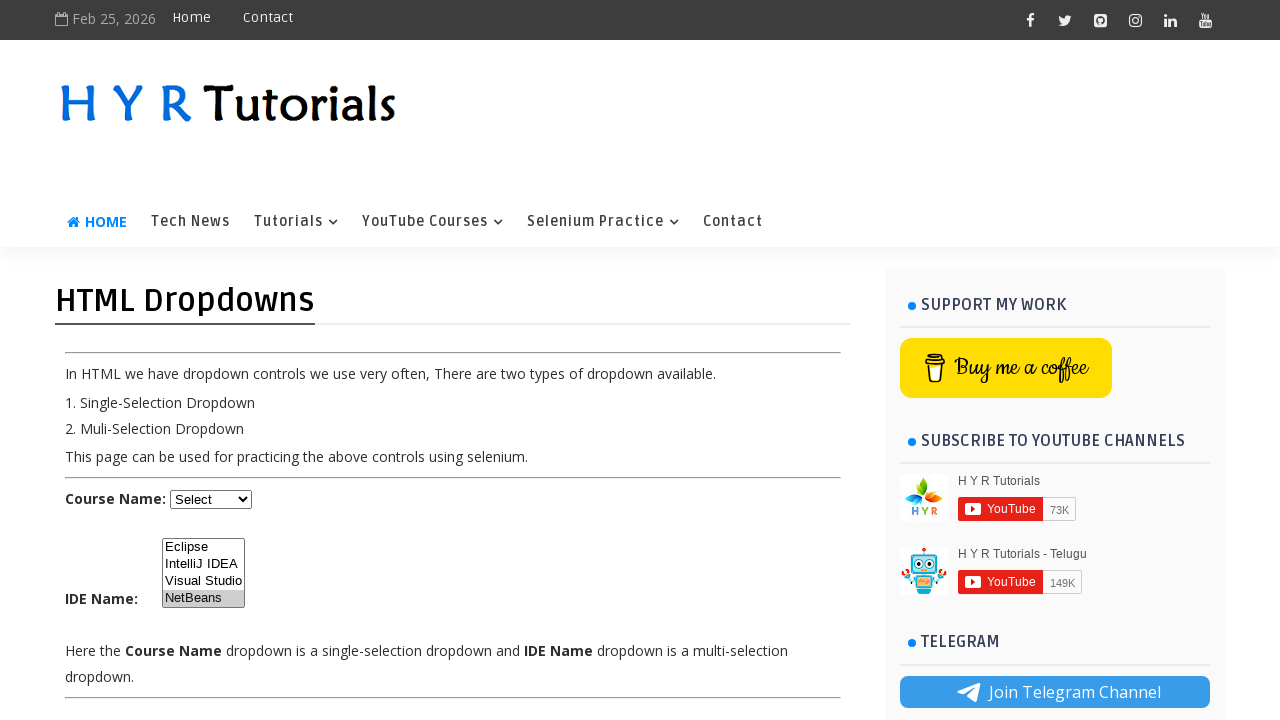

Waited 500ms for NetBeans selection to register
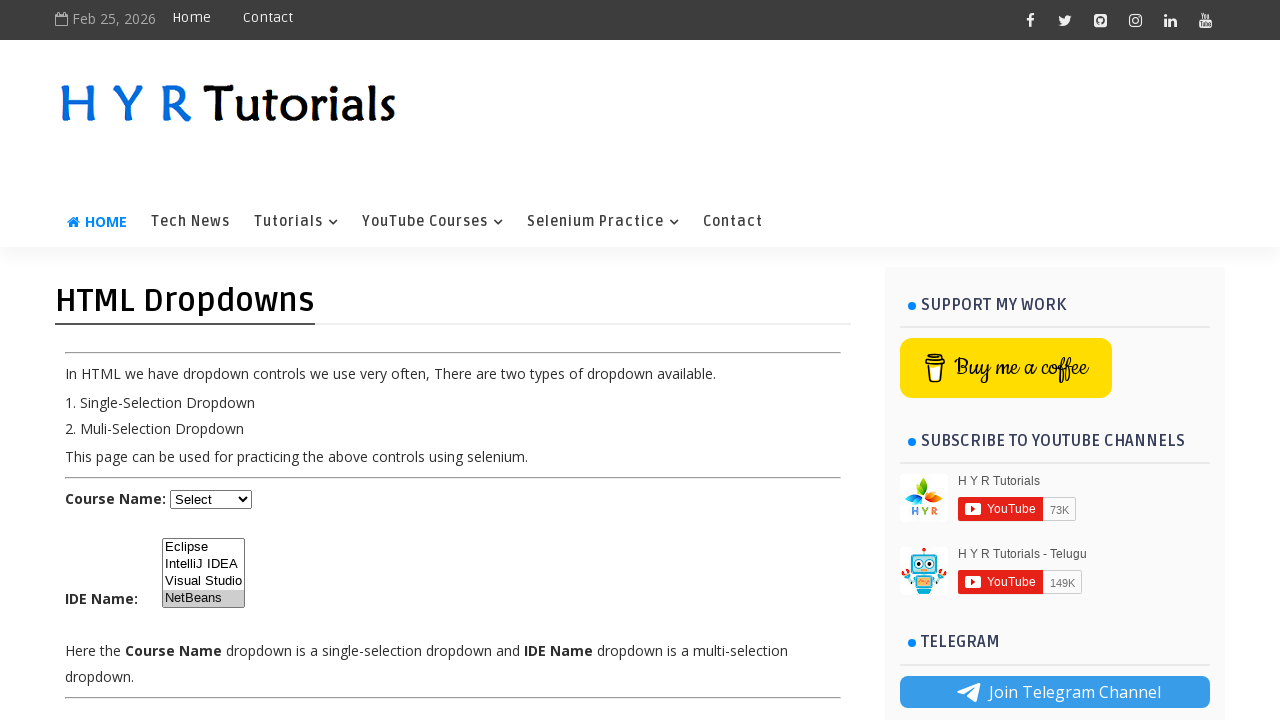

Selected Visual Studio option by value 'vs' in IDE dropdown on #ide
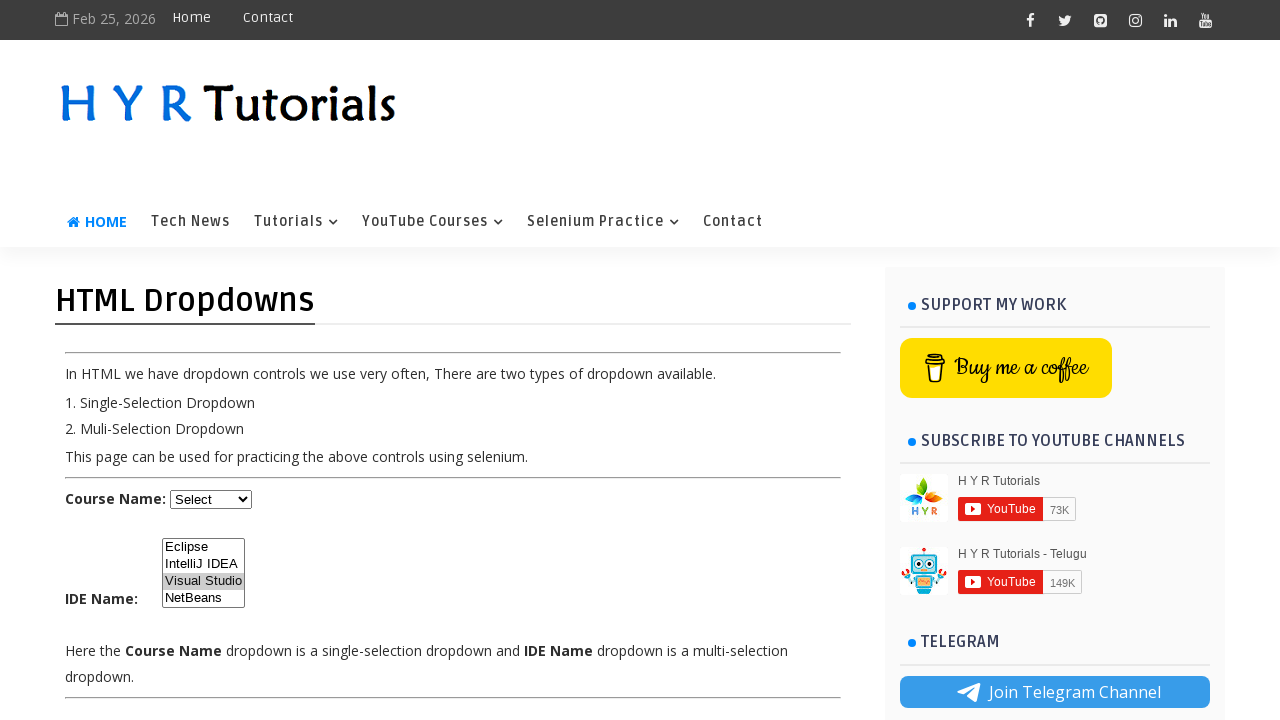

Verified that checked options are displayed in IDE dropdown
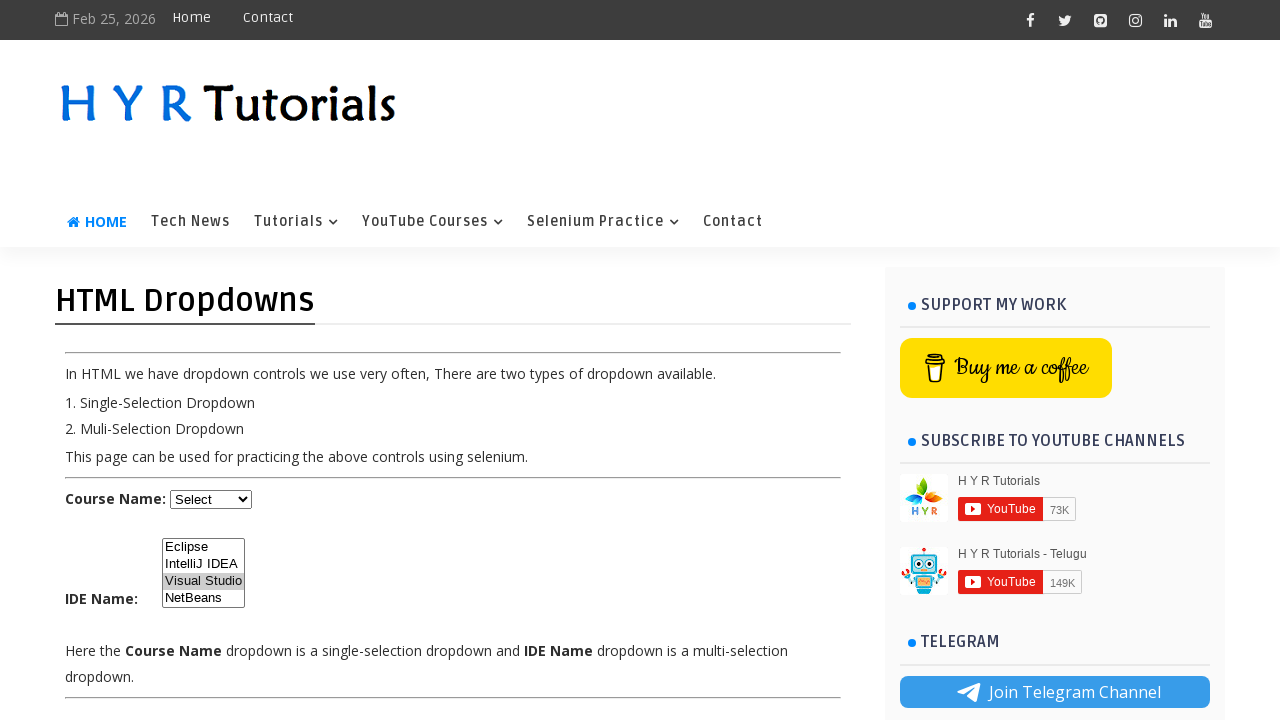

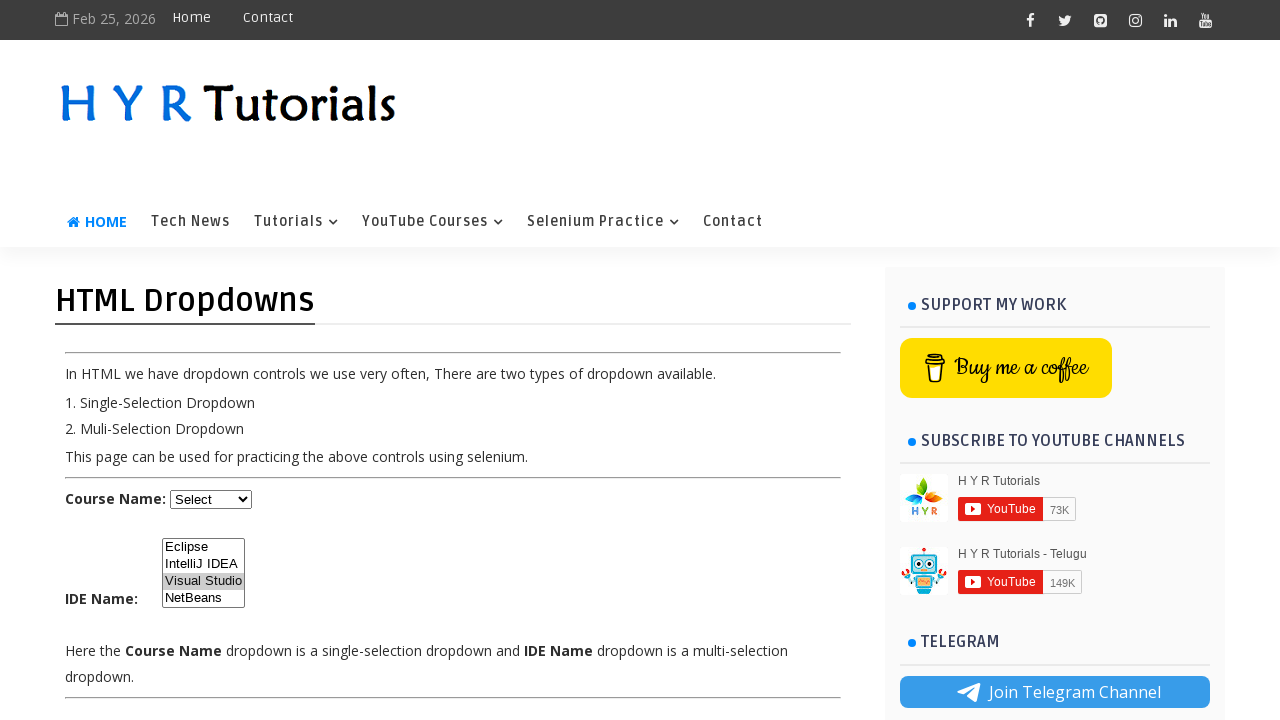